Tests checkbox functionality by verifying checkbox states (displayed, selected, enabled) and clicking on the first checkbox to toggle its state.

Starting URL: https://the-internet.herokuapp.com/checkboxes

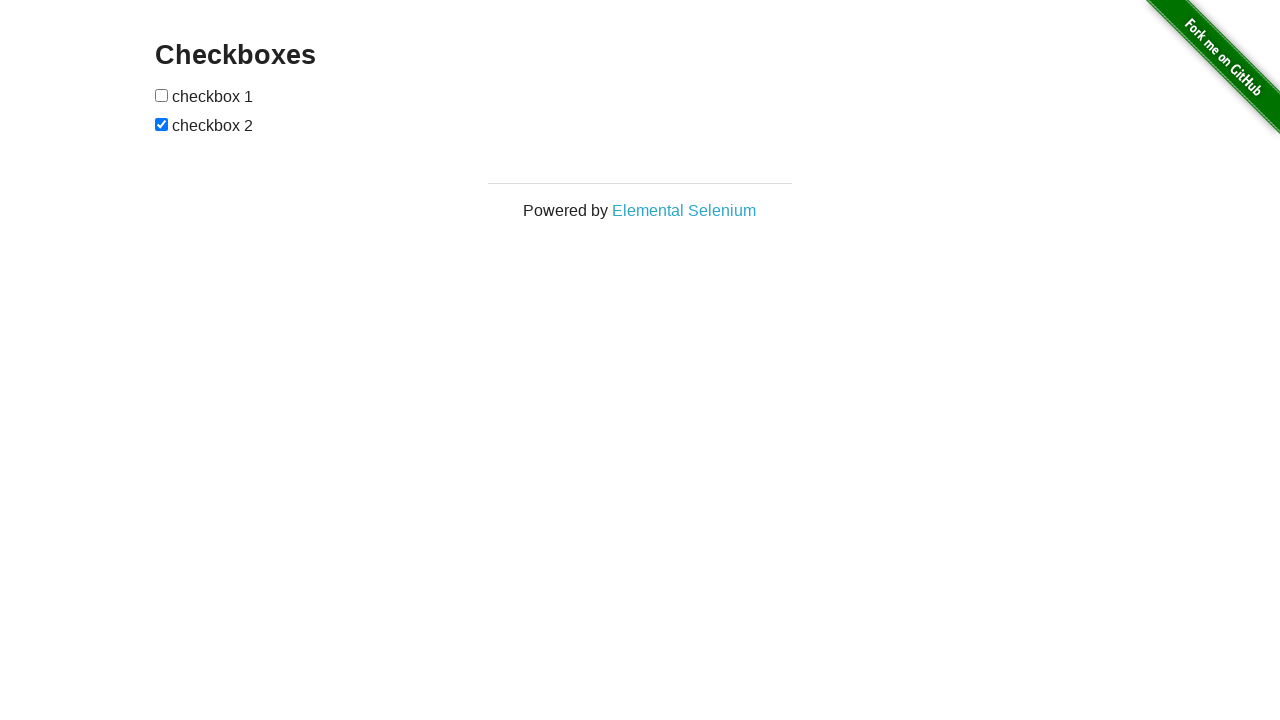

Located first checkbox element
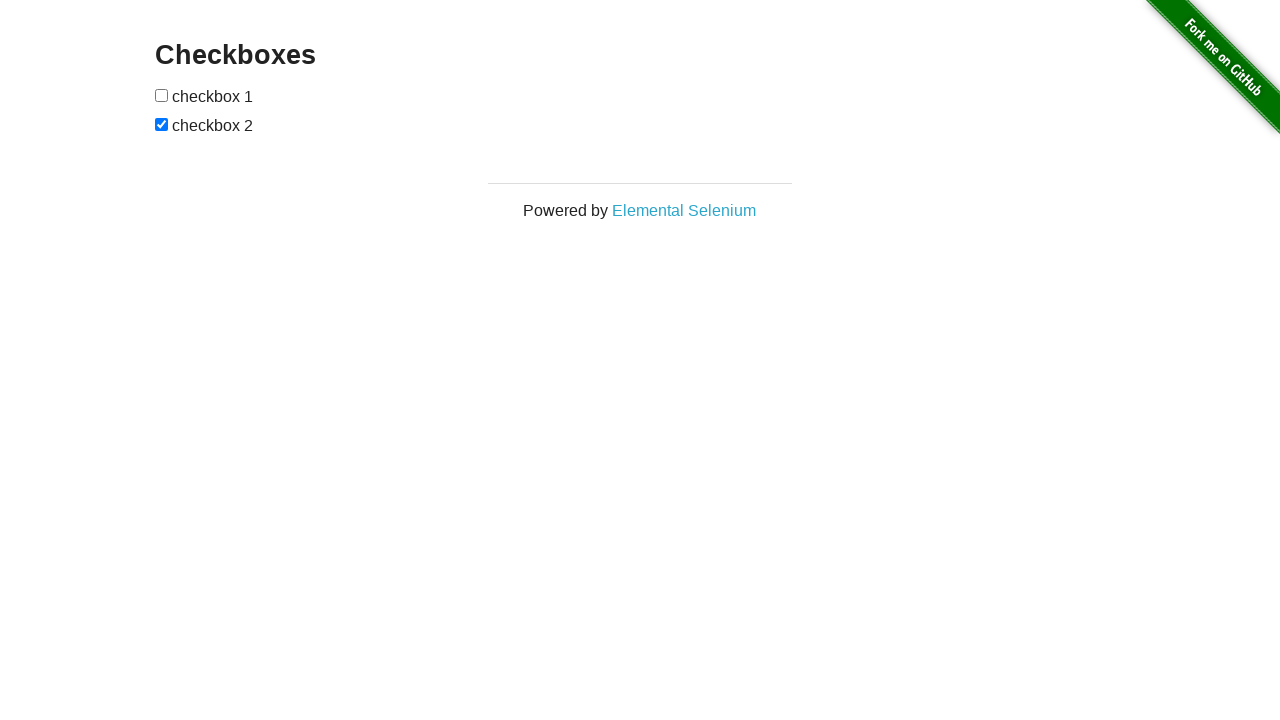

First checkbox is visible
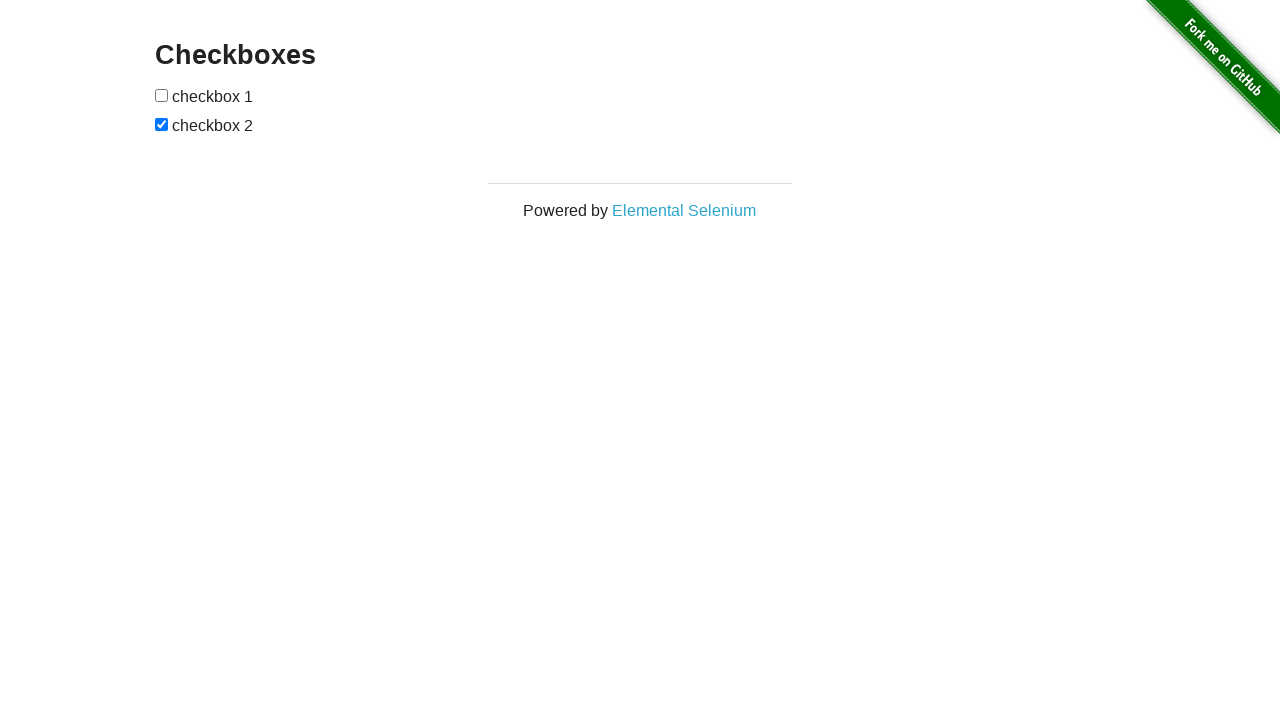

Verified first checkbox is displayed
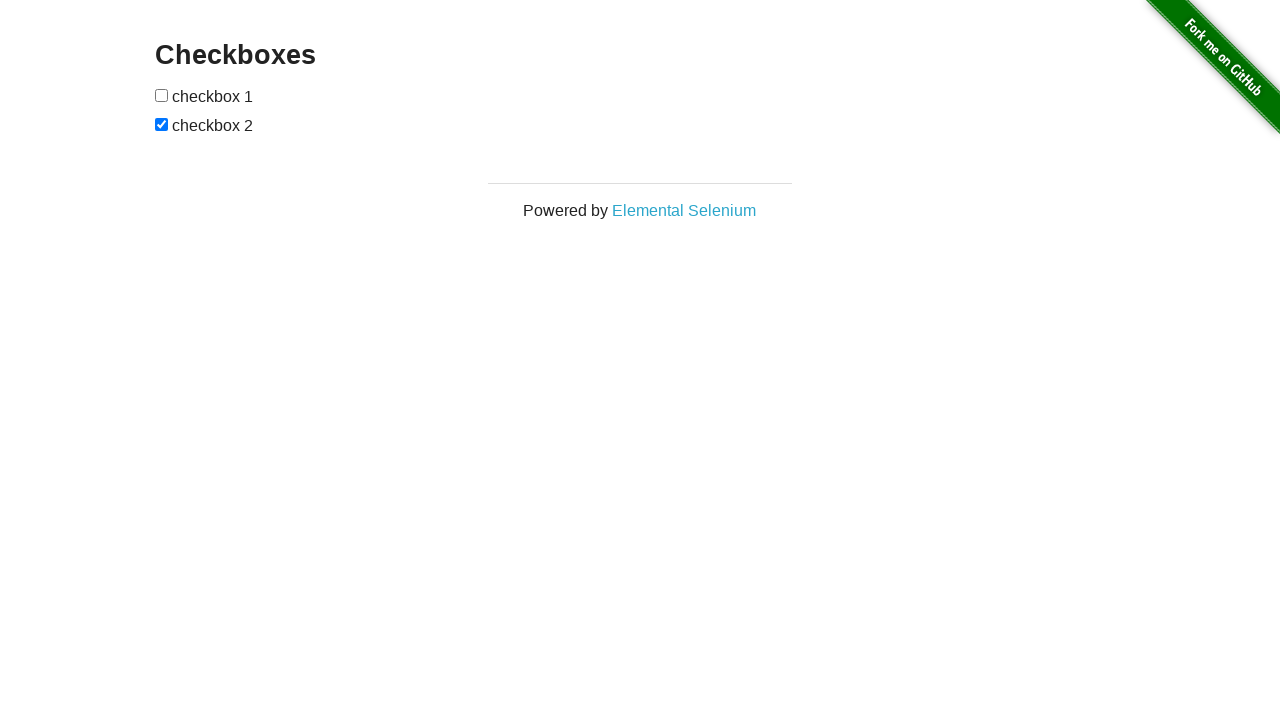

Checked first checkbox state: False
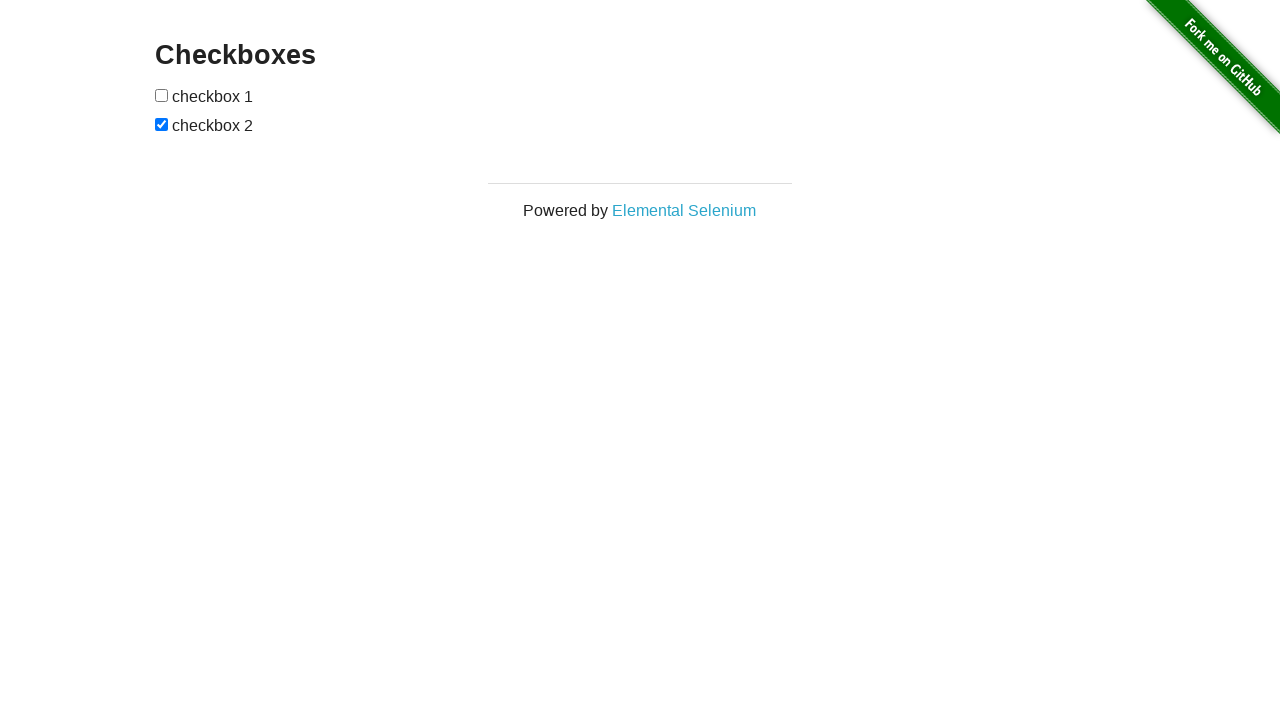

Verified first checkbox is enabled
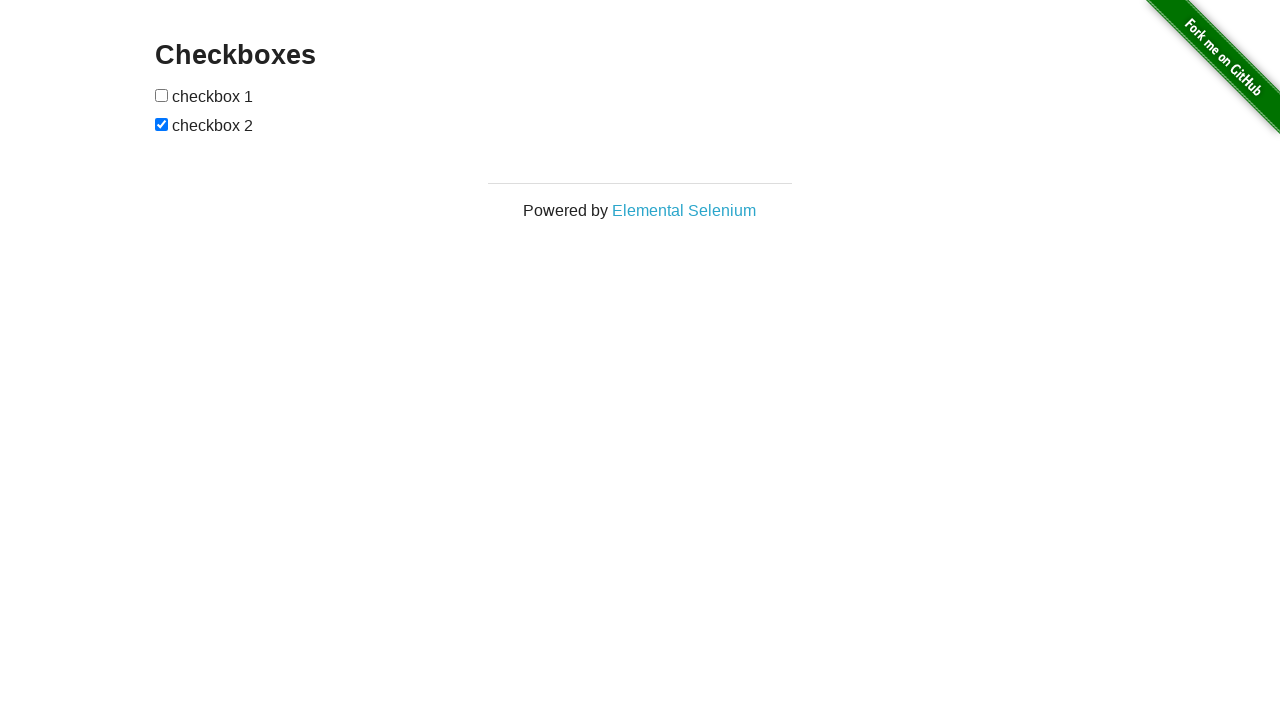

Located second checkbox element
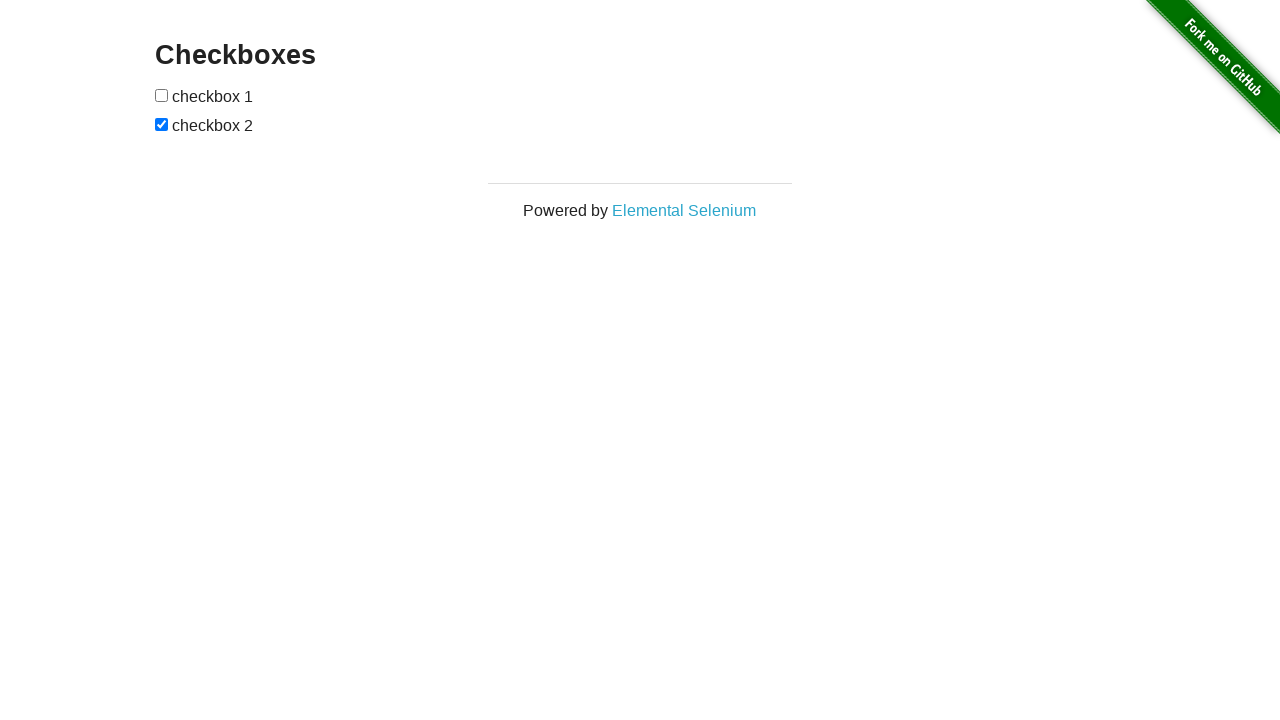

Verified second checkbox is displayed
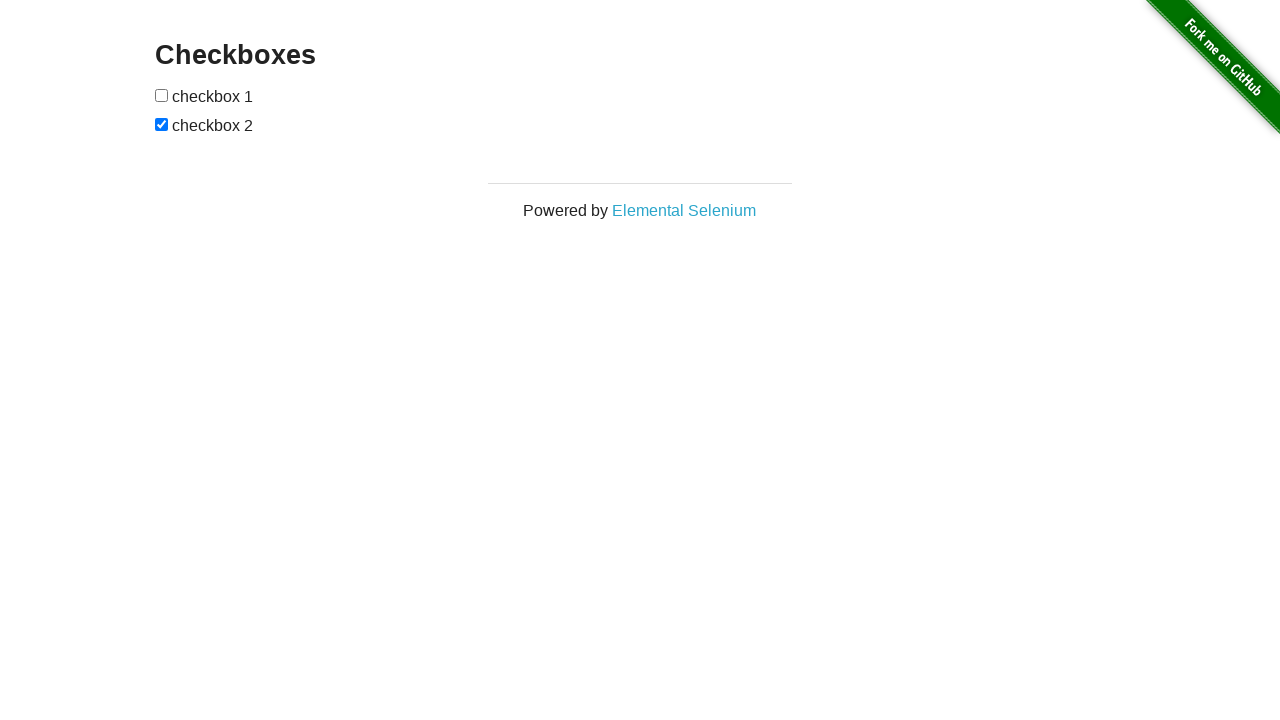

Checked second checkbox state: True
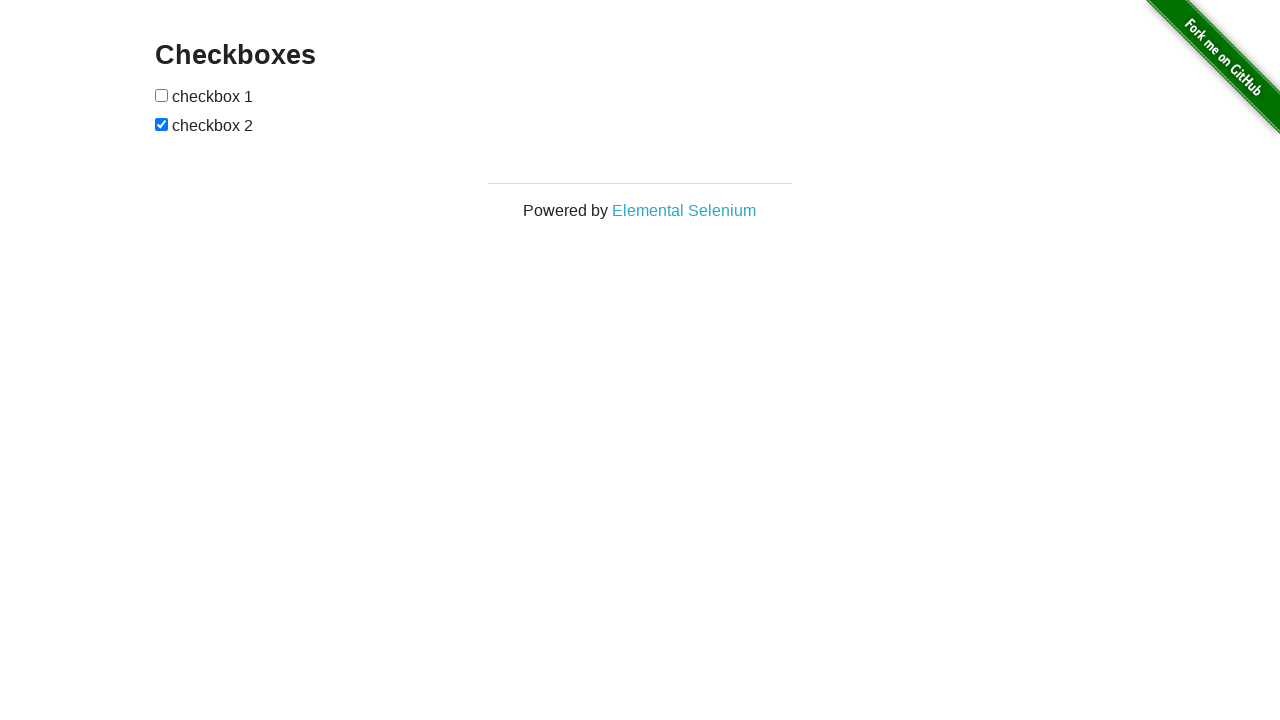

Verified second checkbox is enabled
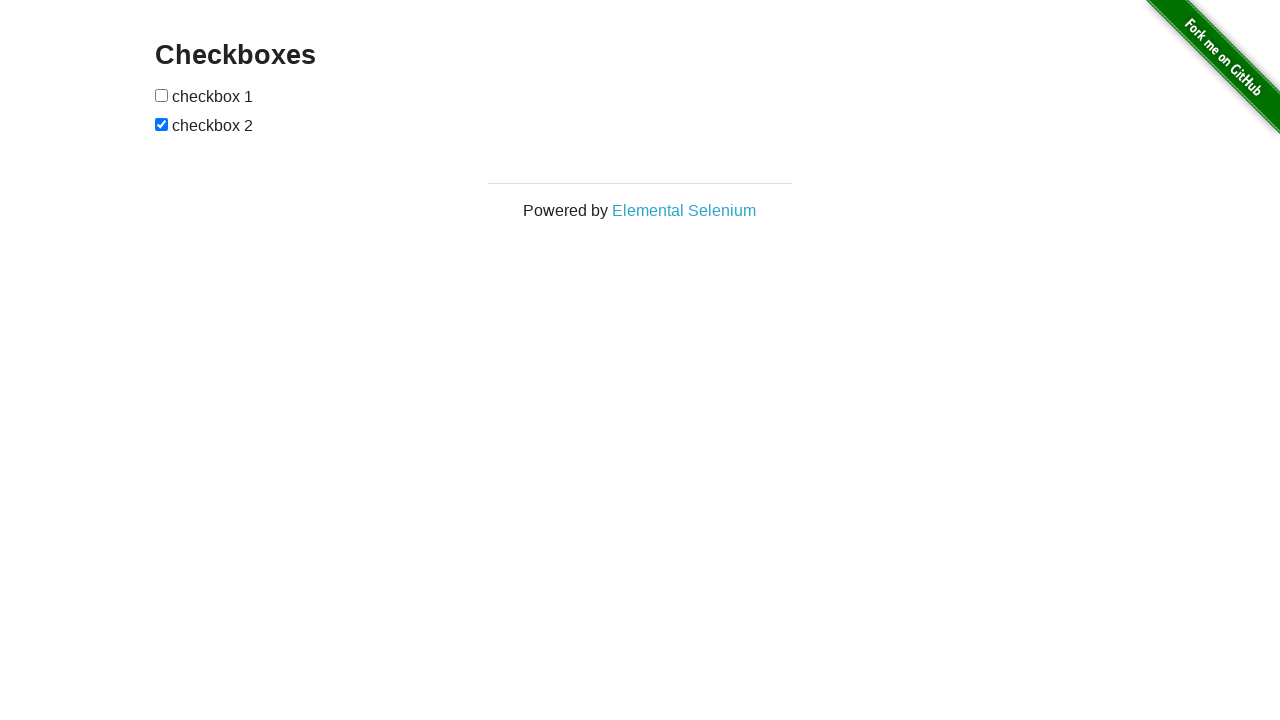

Clicked first checkbox to toggle its state at (162, 95) on xpath=//*[@id='checkboxes']/input[1]
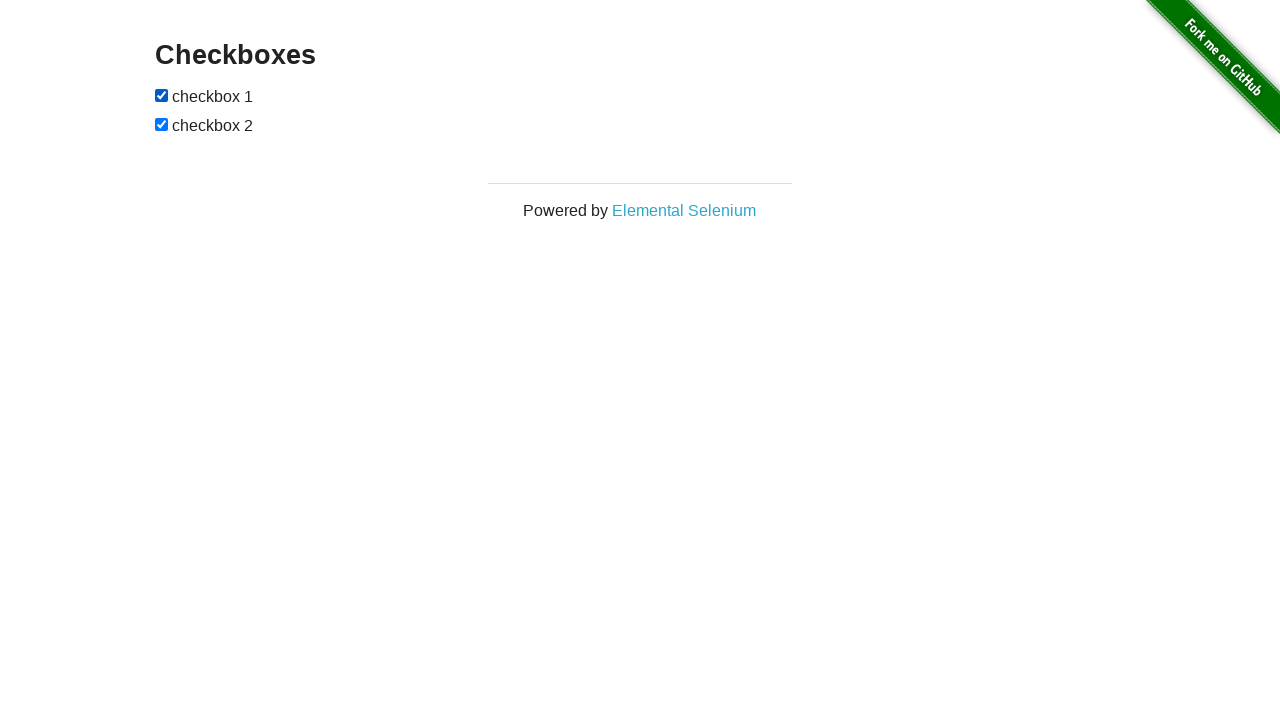

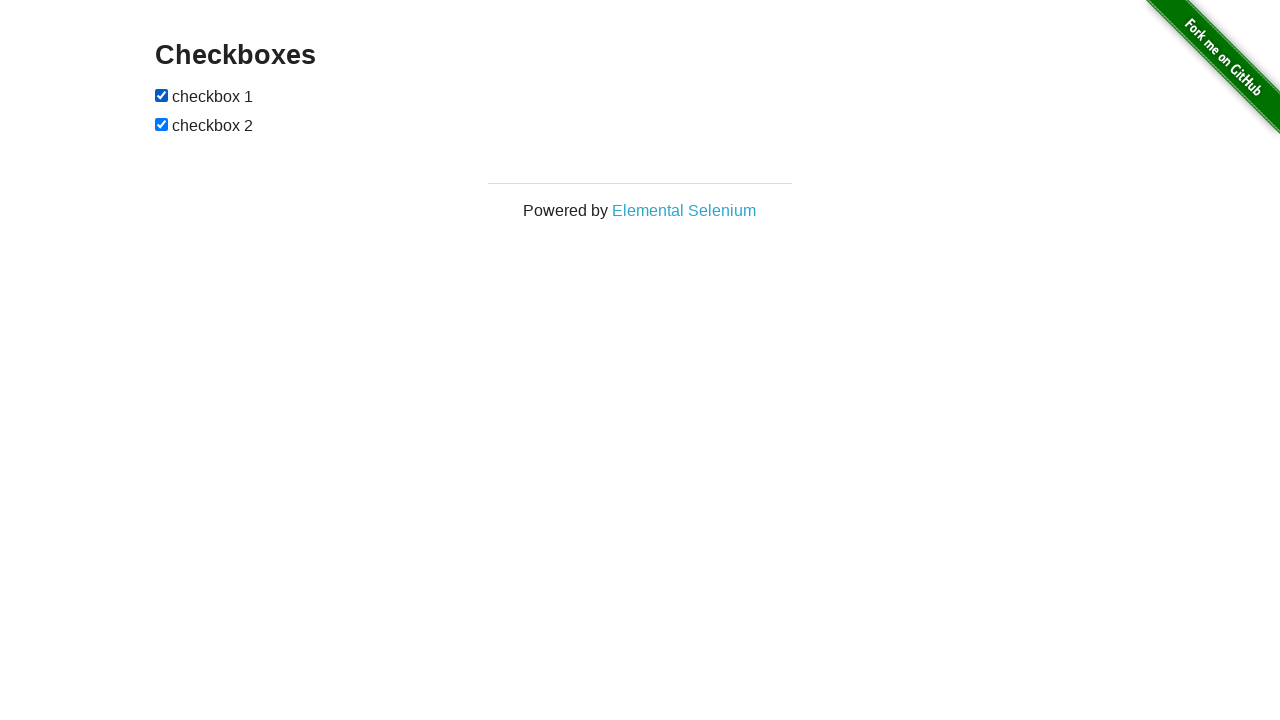